Tests adding todo items to the list by filling the input field and pressing Enter, verifying items appear in the list.

Starting URL: https://demo.playwright.dev/todomvc

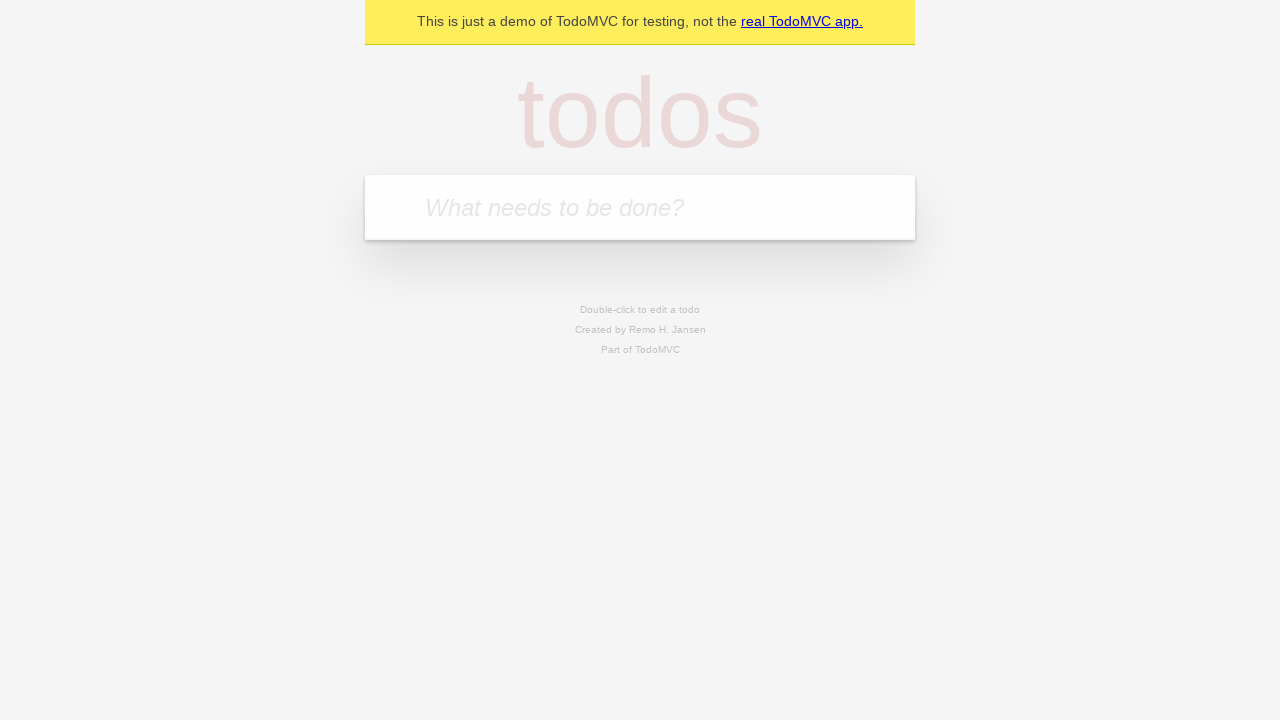

Filled new todo input with 'buy some cheese' on .new-todo
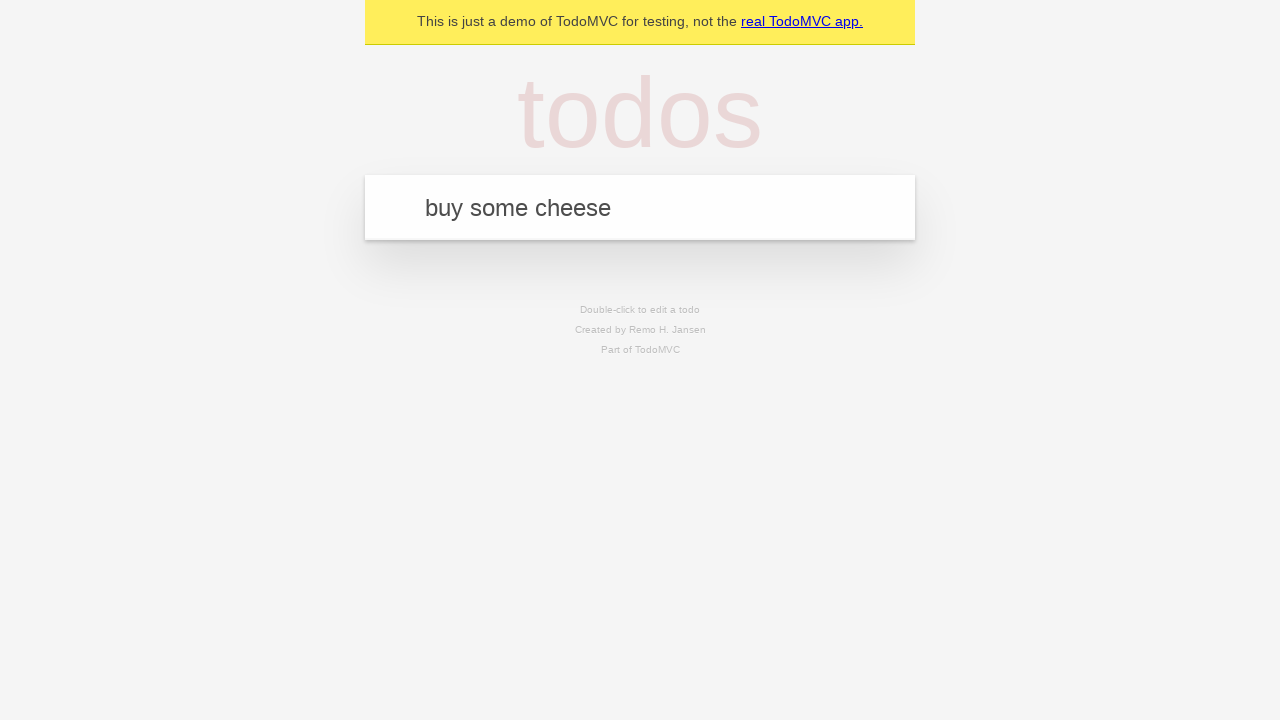

Pressed Enter to add first todo item on .new-todo
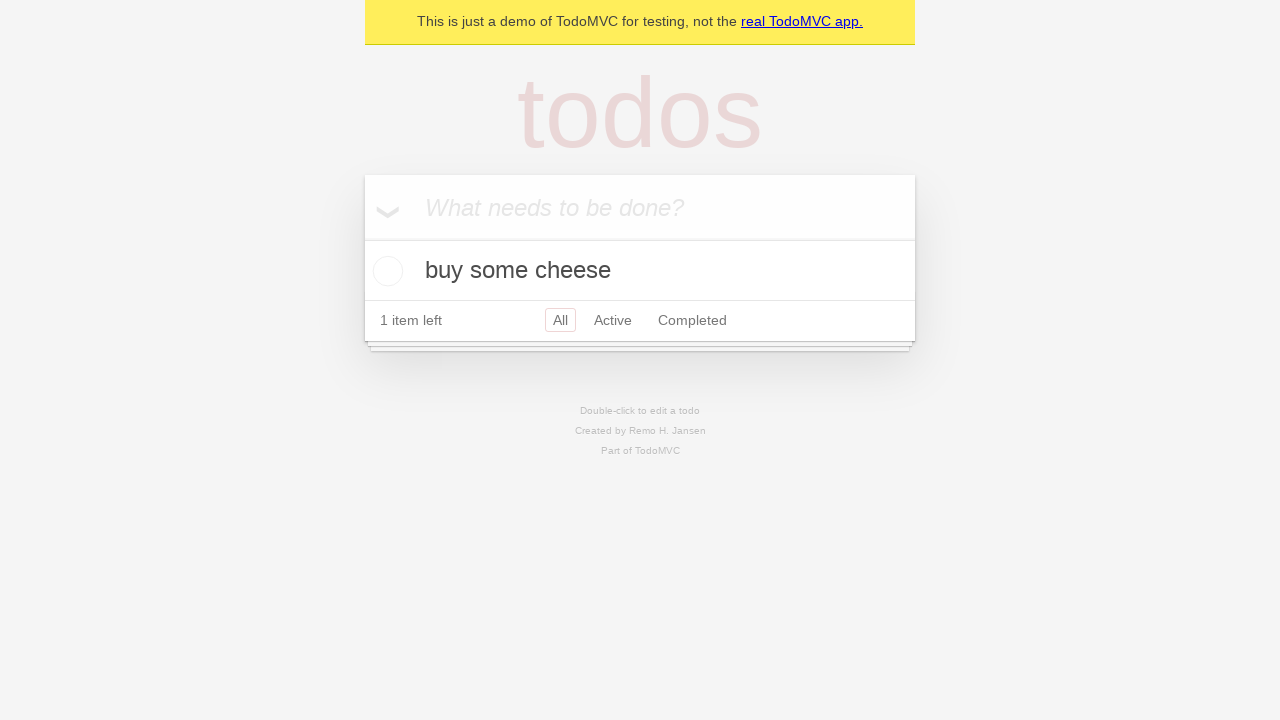

First todo item appeared in the list
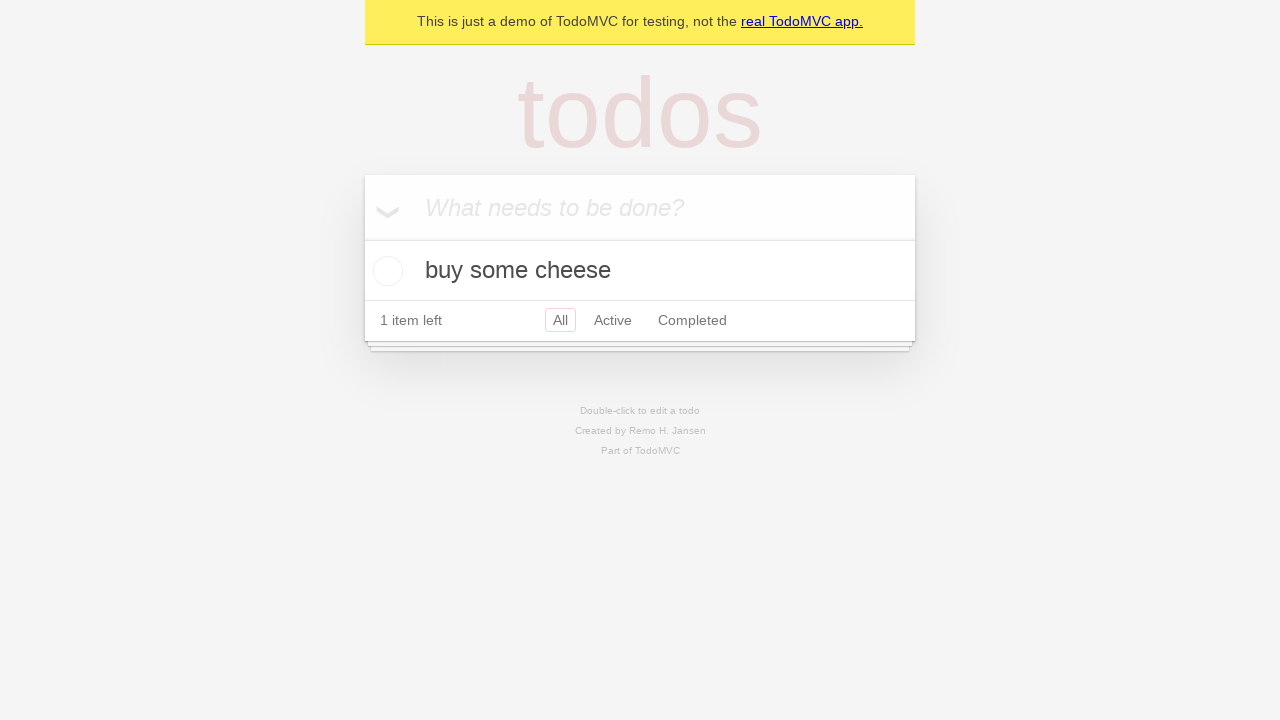

Filled new todo input with 'feed the cat' on .new-todo
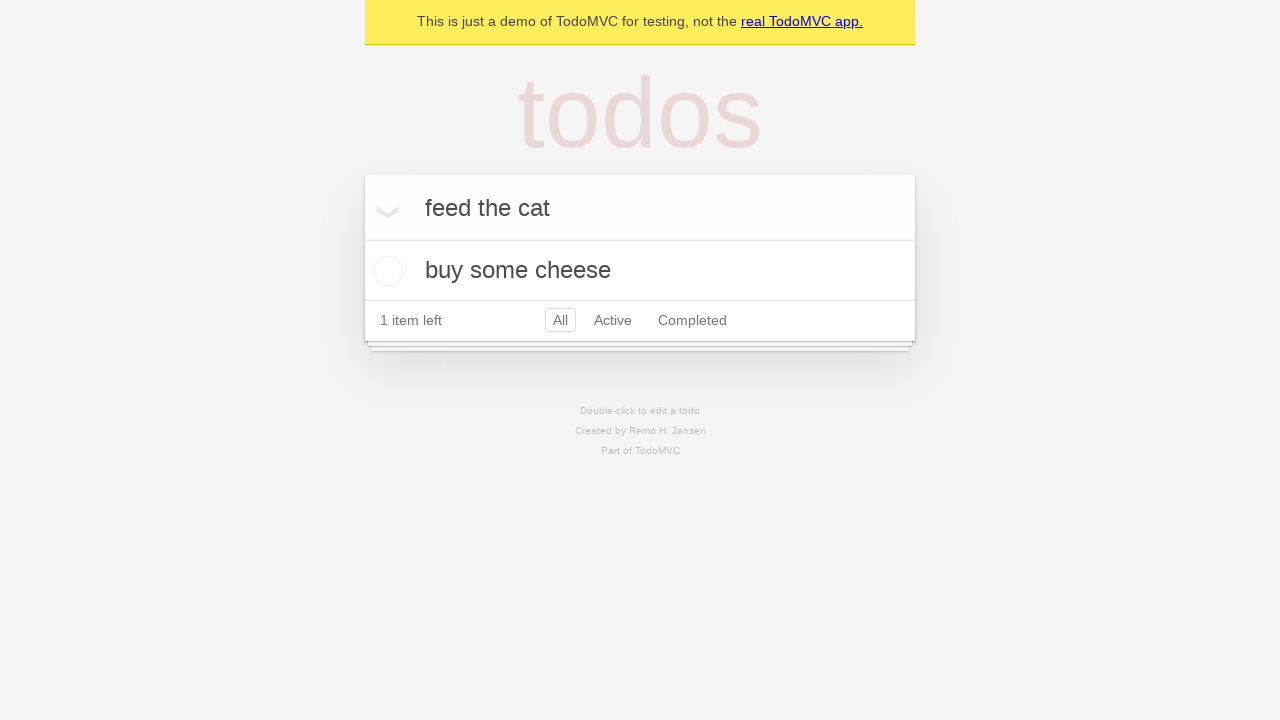

Pressed Enter to add second todo item on .new-todo
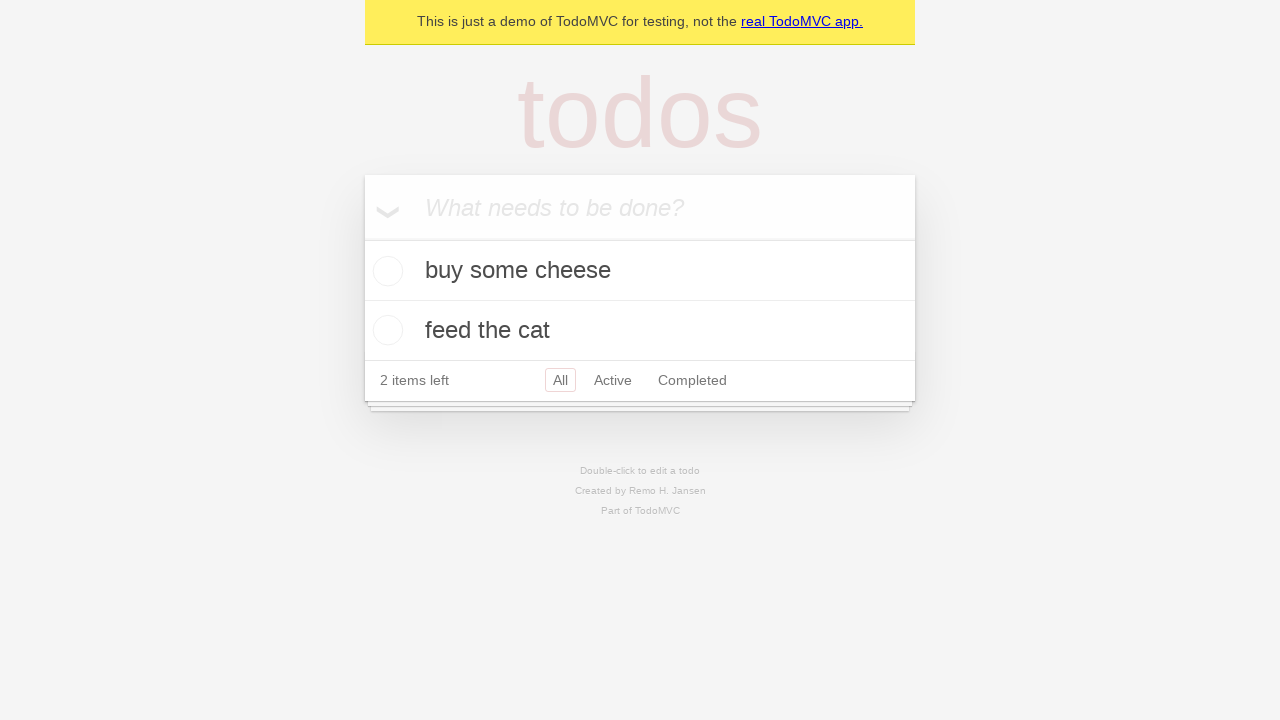

Second todo item appeared in the list
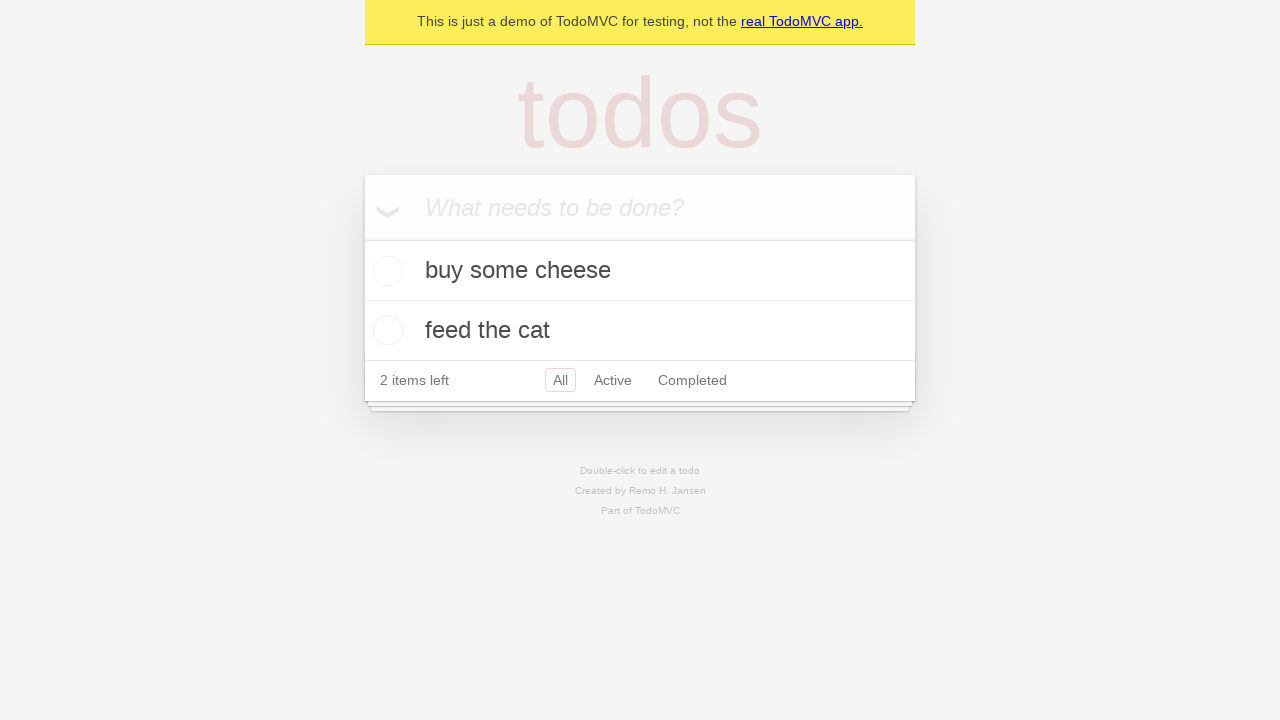

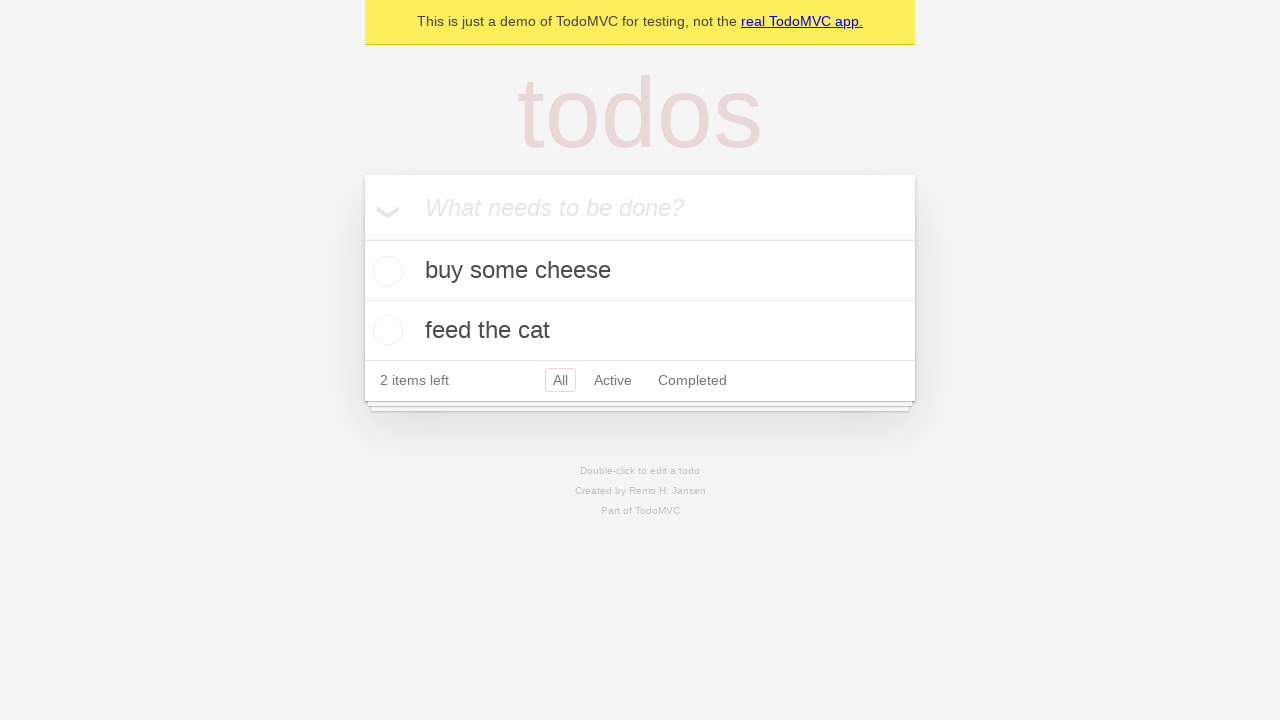